Tests that clicking the small modal button opens a modal dialog and verifies the modal content text is displayed correctly.

Starting URL: https://demoqa.com/modal-dialogs

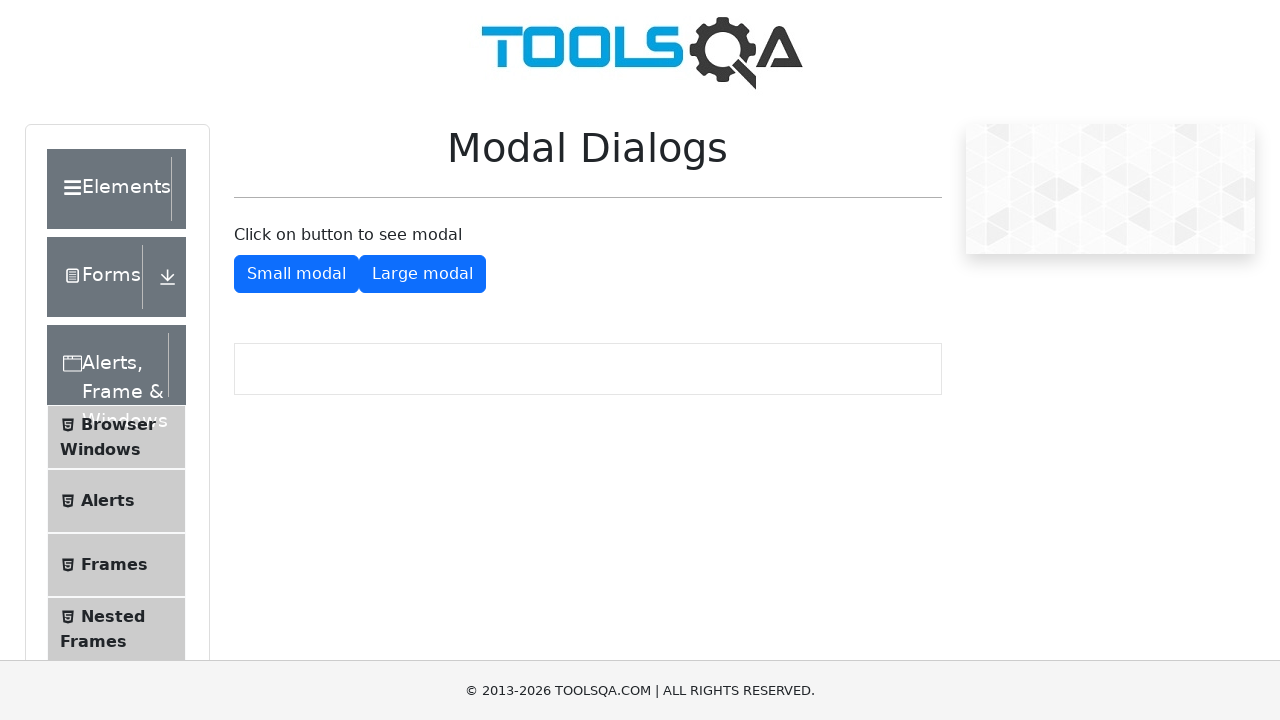

Clicked small modal button at (296, 274) on #showSmallModal
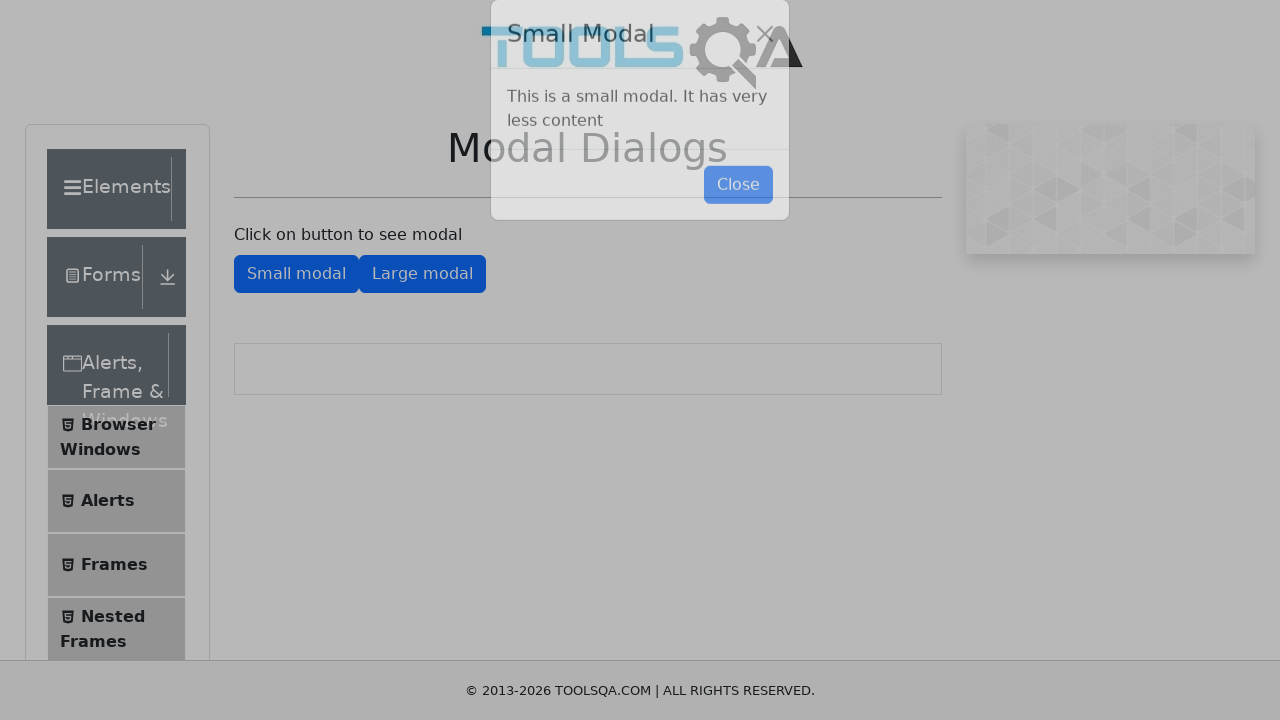

Modal content appeared
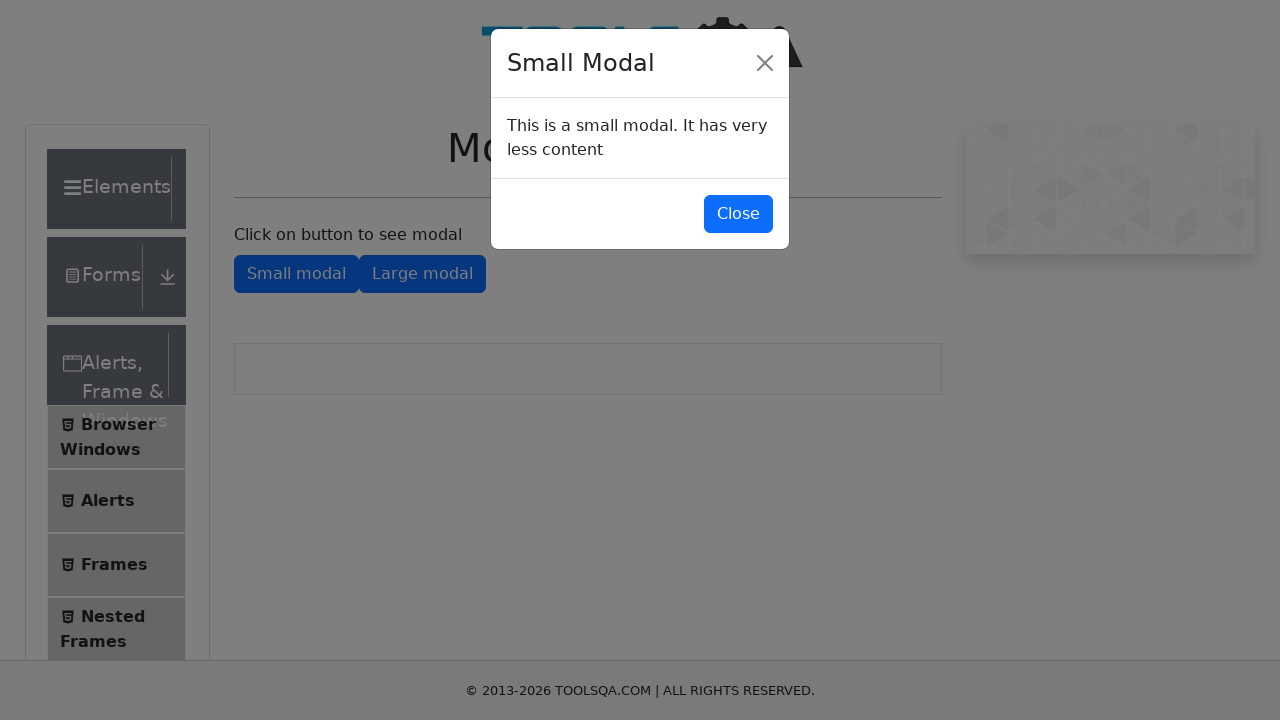

Located modal body element
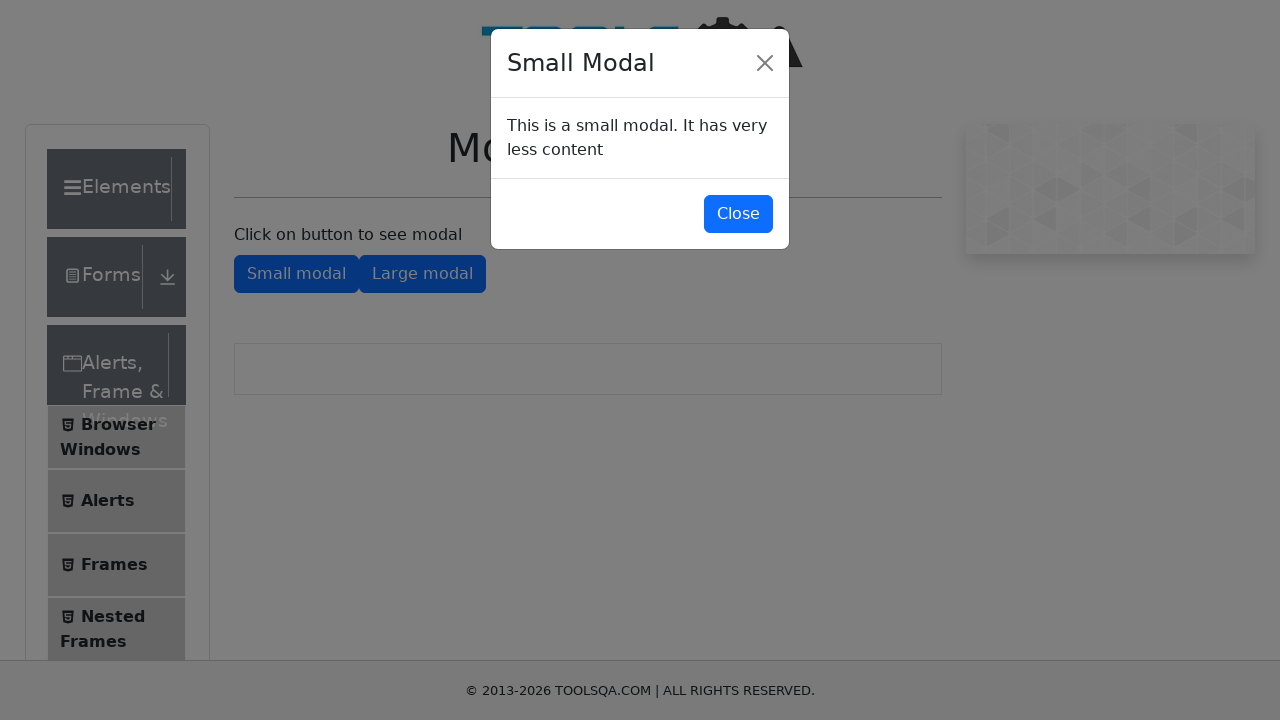

Modal body is visible
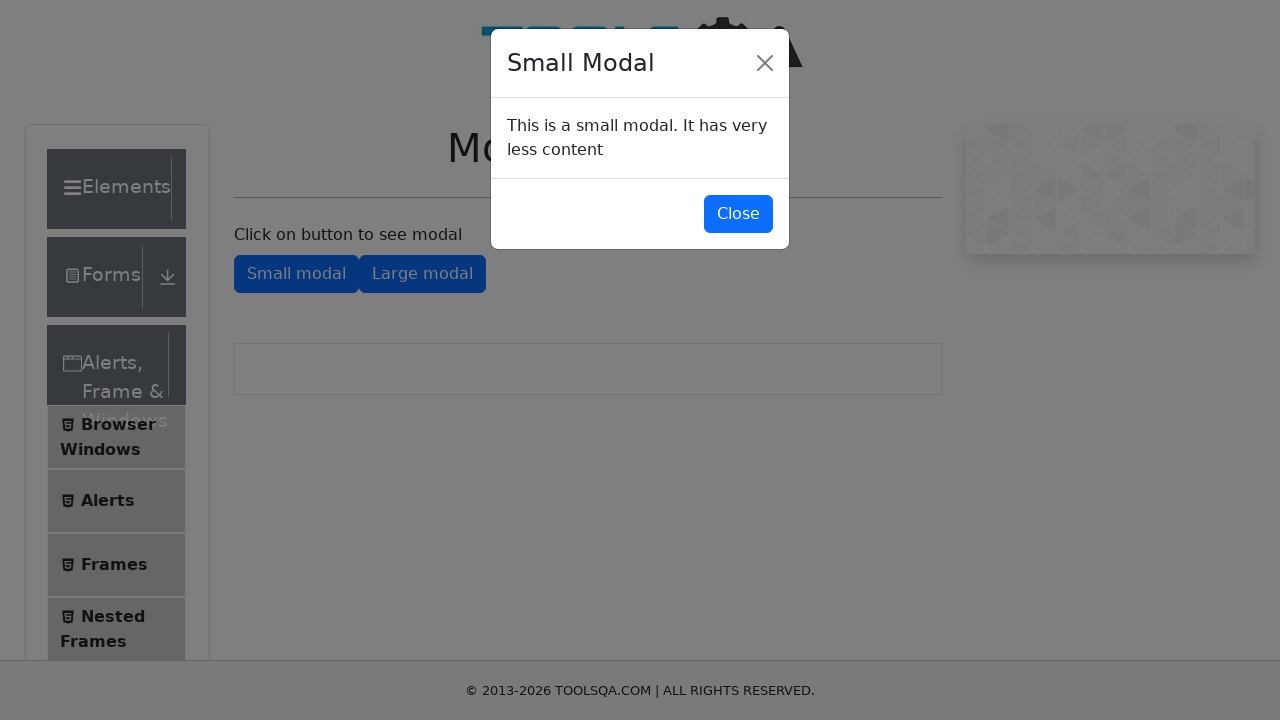

Retrieved modal content text
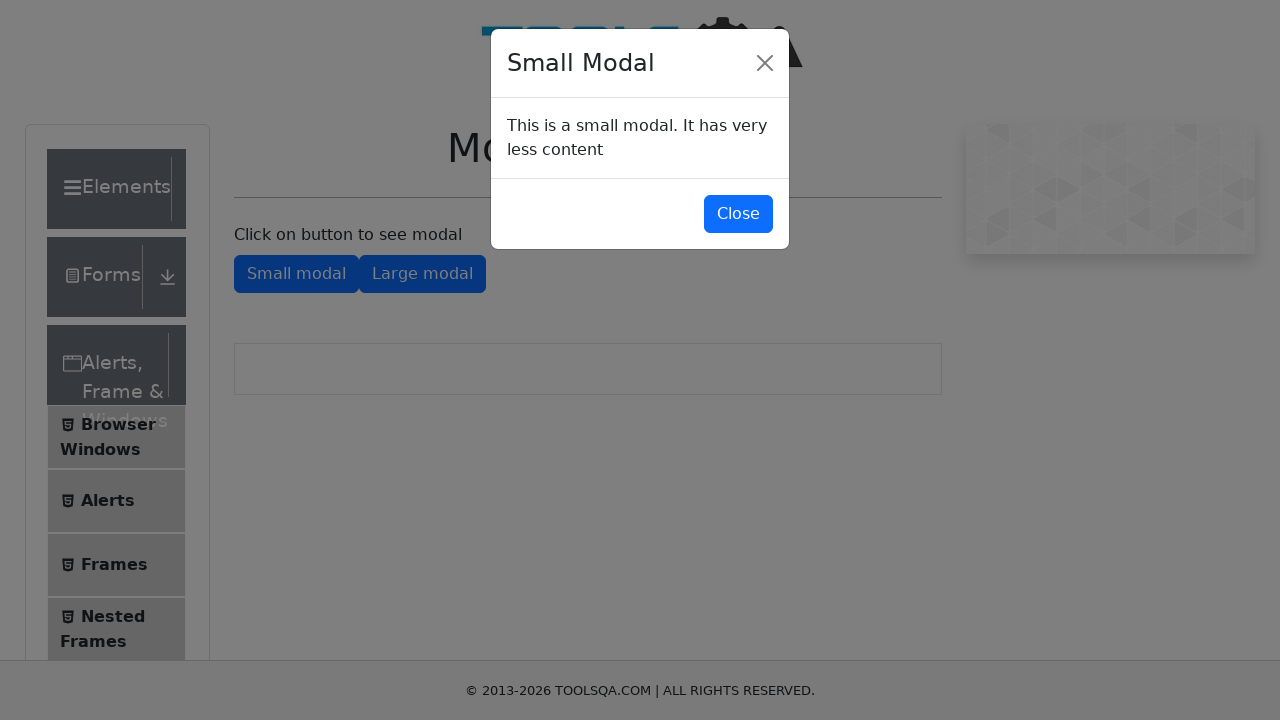

Verified modal content matches expected text: 'This is a small modal. It has very less content'
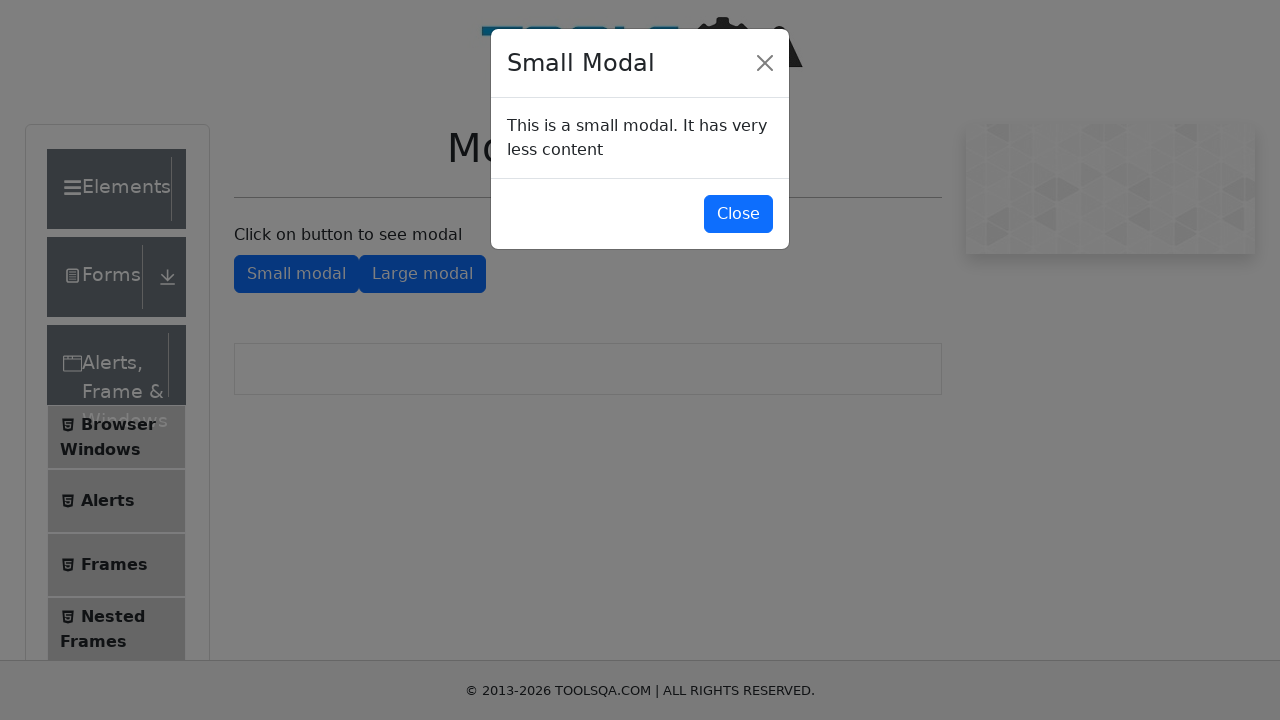

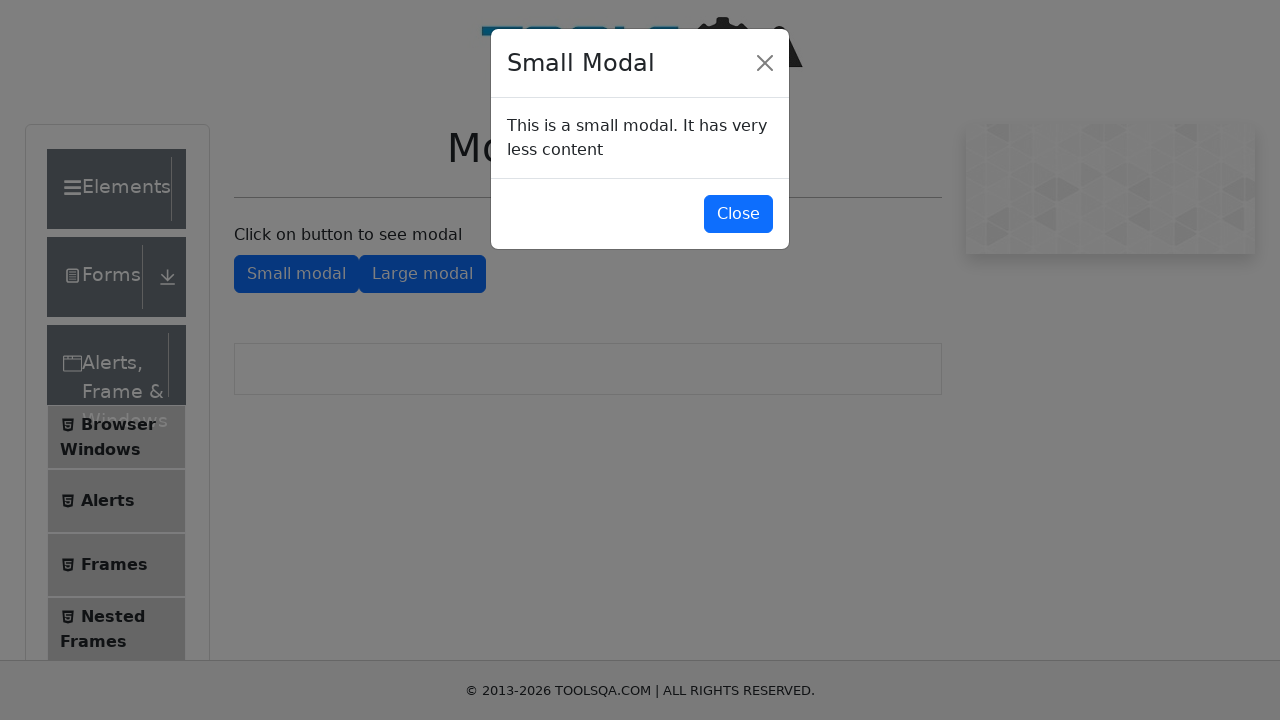